Tests that the "No" radio button is disabled while "Yes" radio button is enabled and clickable

Starting URL: https://demoqa.com/radio-button

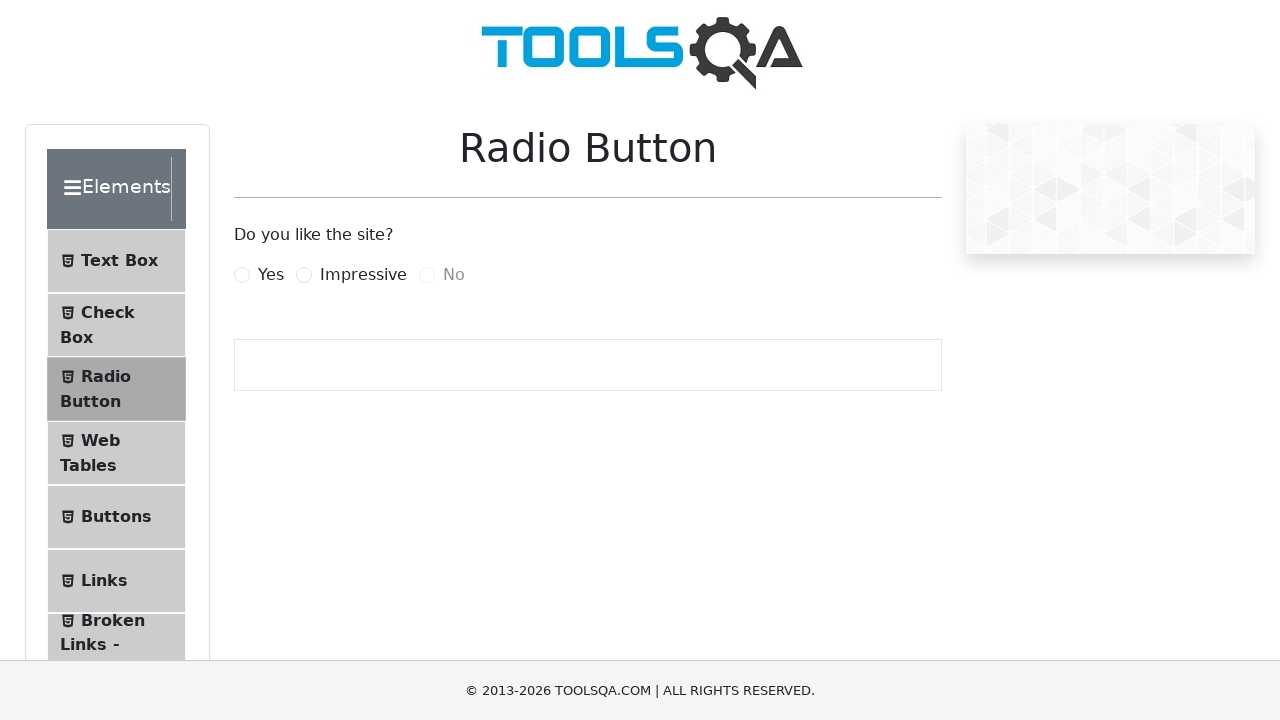

Located the 'No' radio button element
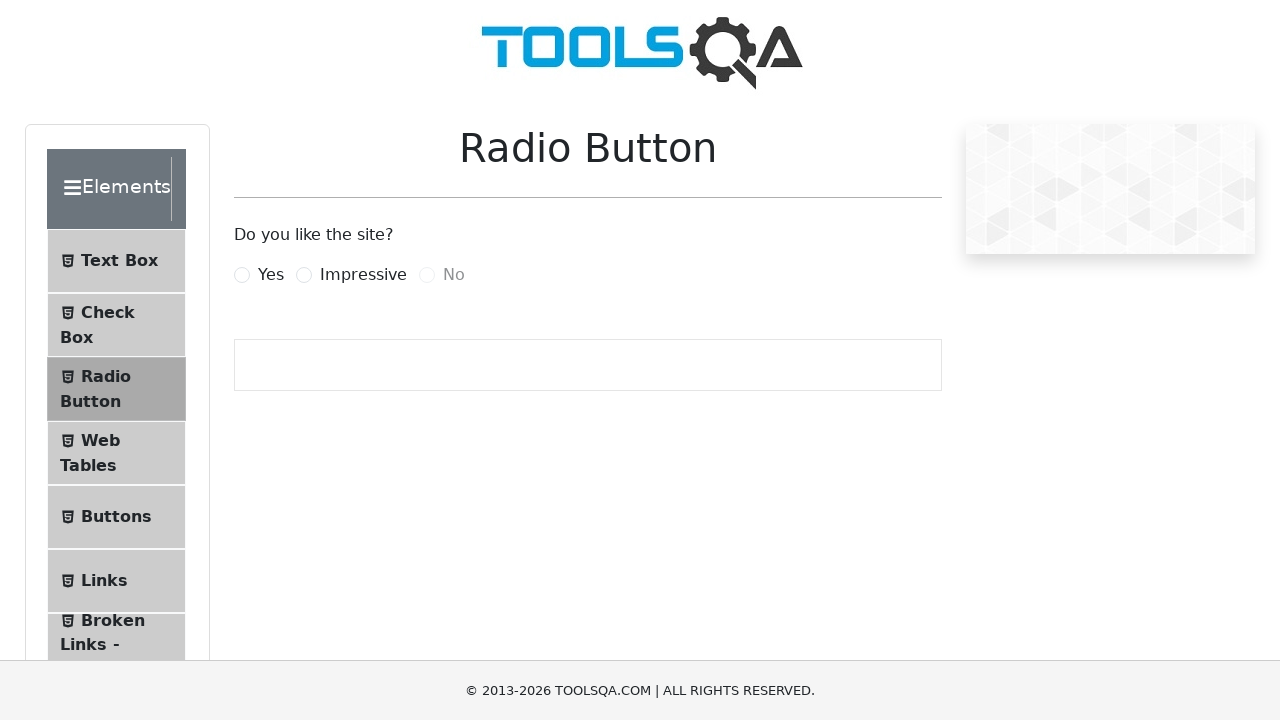

Verified 'No' radio button is disabled
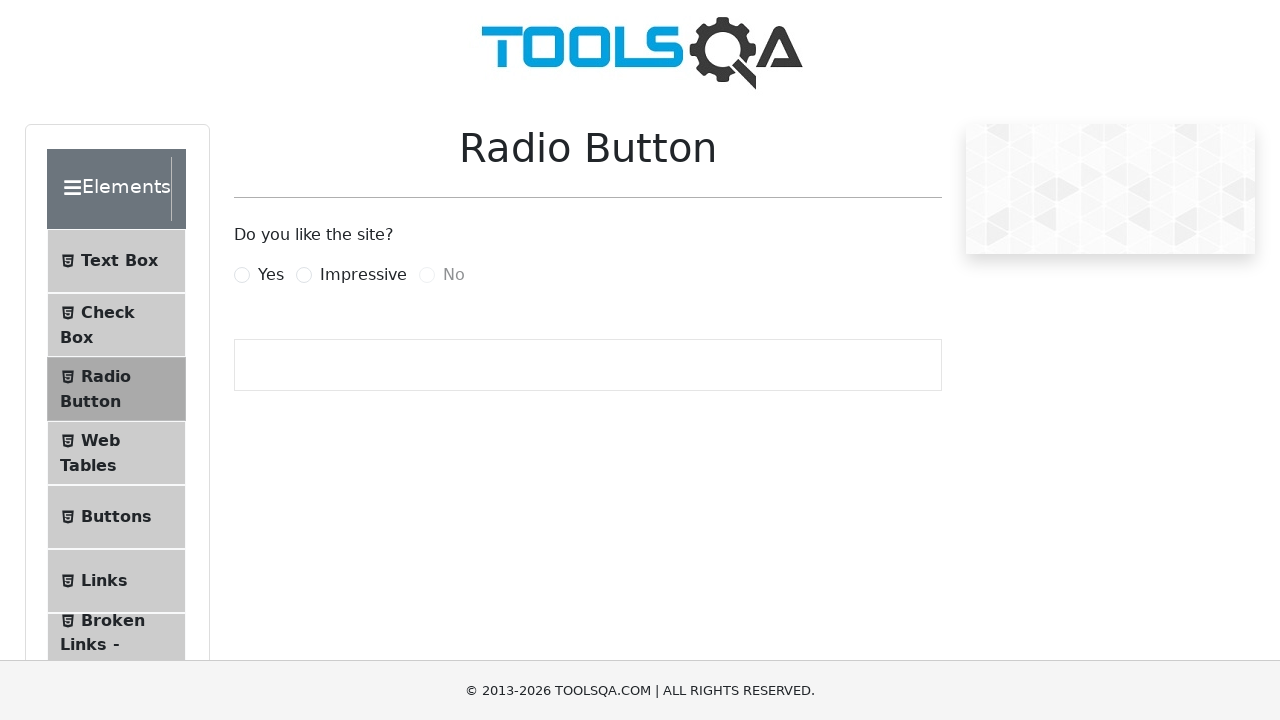

Located the 'Yes' radio button element
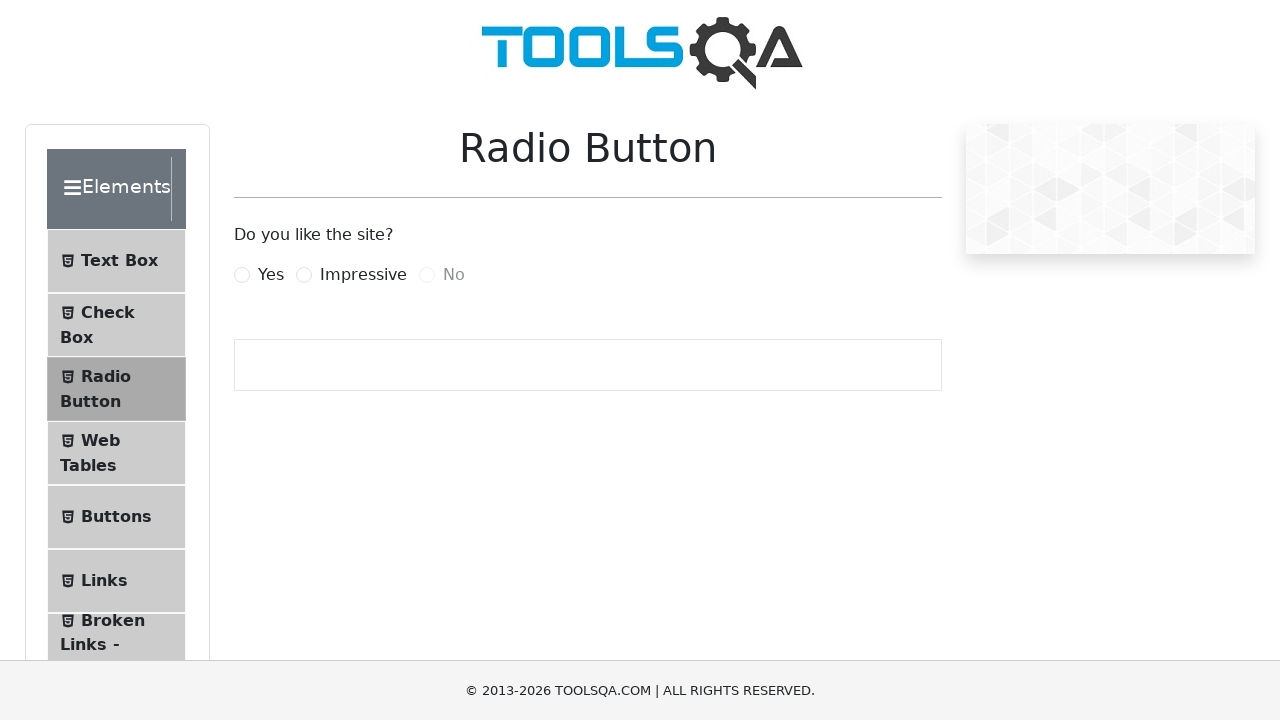

Verified 'Yes' radio button is enabled
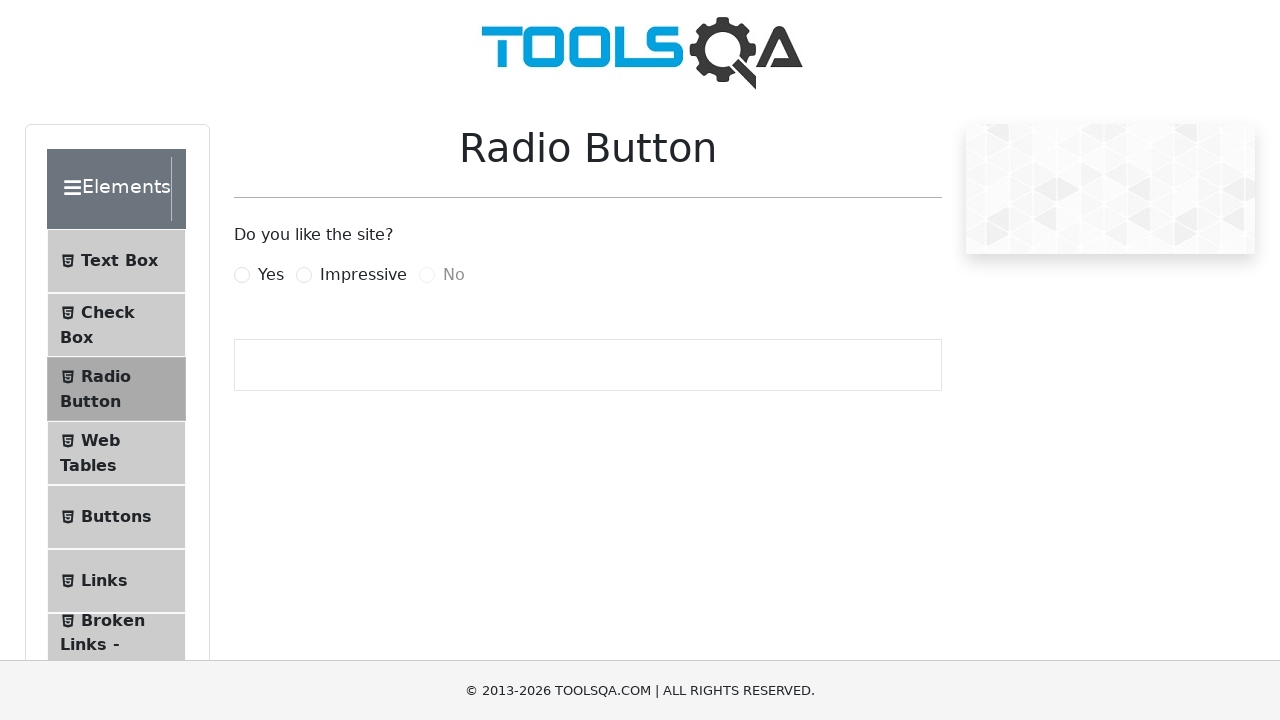

Clicked on 'Yes' radio button label at (271, 275) on label[for='yesRadio']
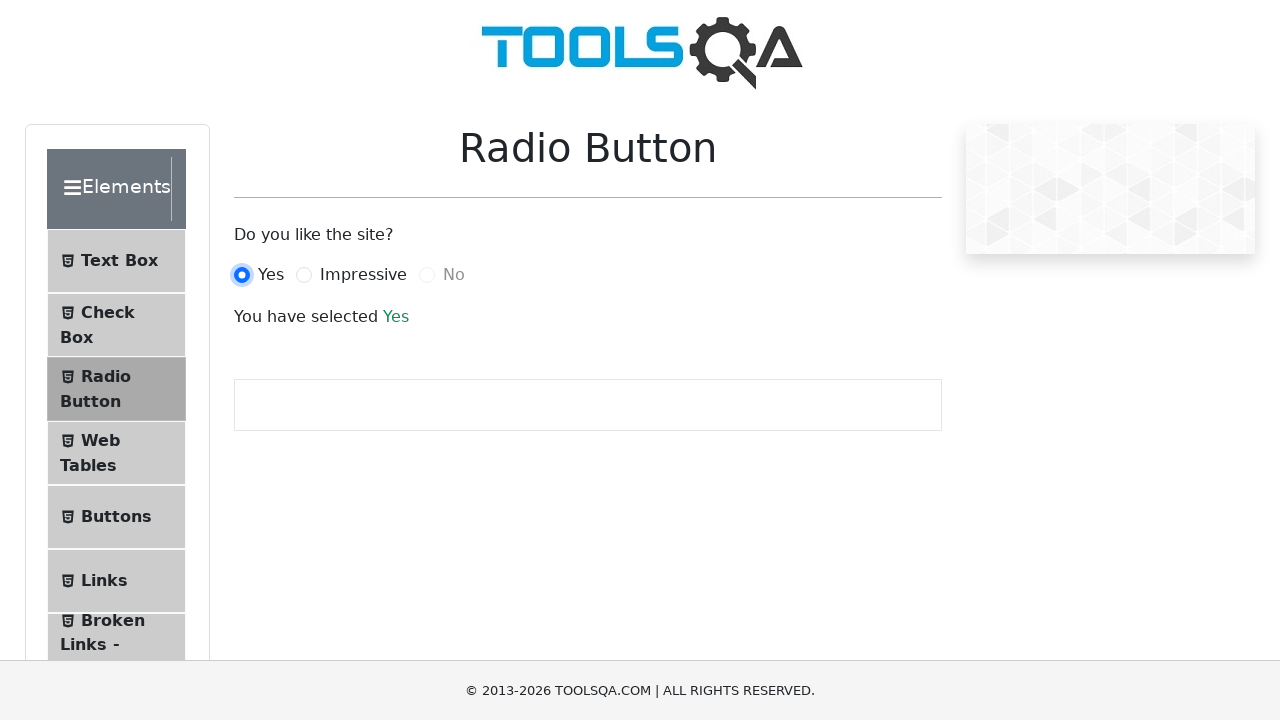

Verified 'Yes' radio button is checked
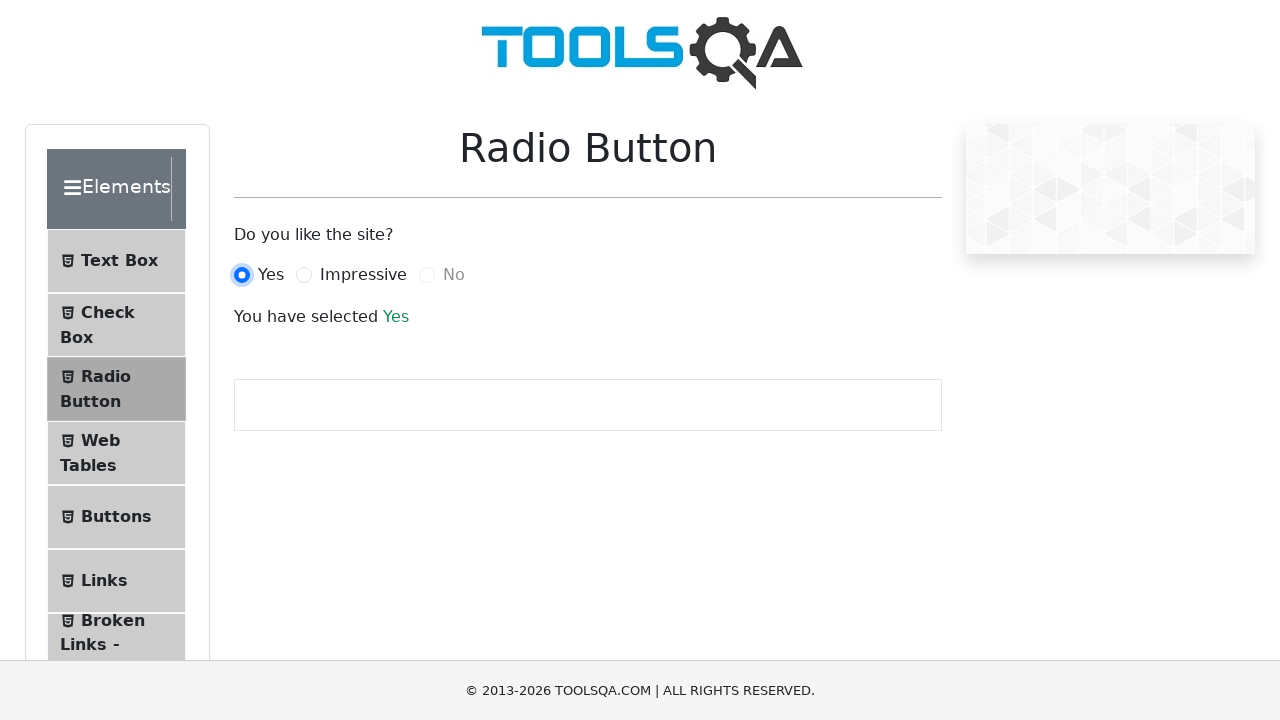

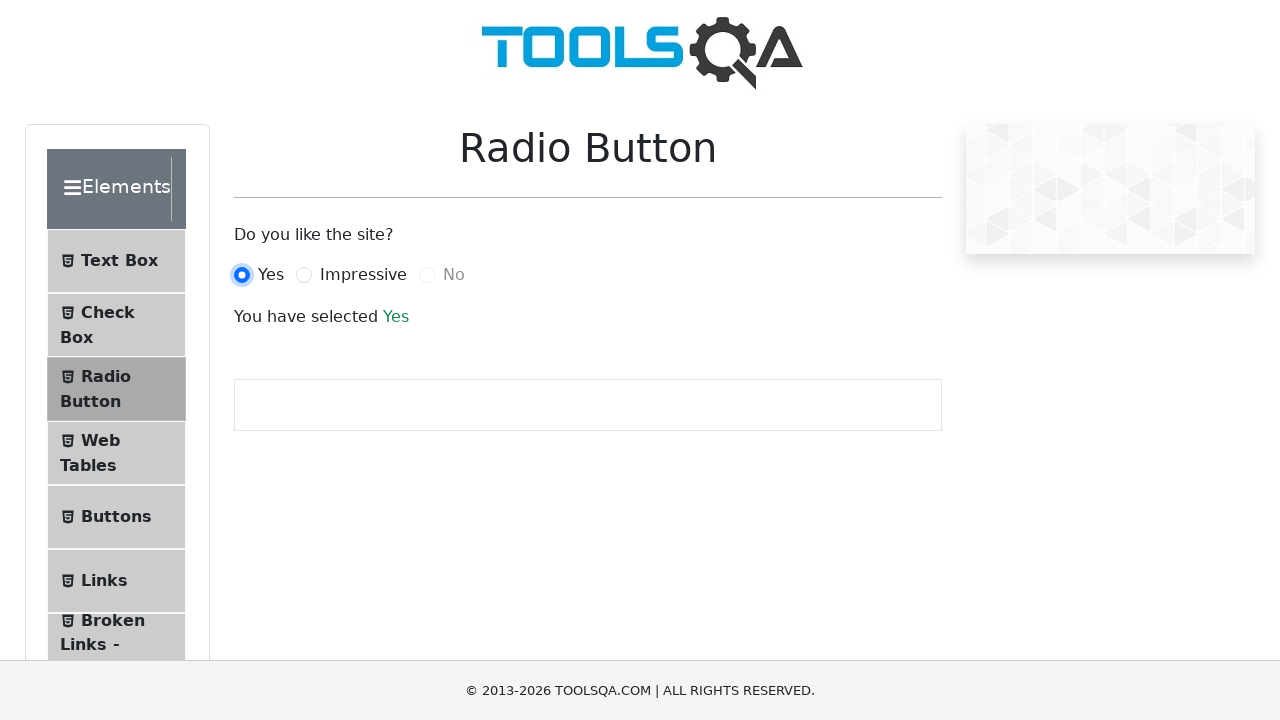